Tests dynamic loading where an element is rendered after clicking a start button. Clicks the start button, waits for the loading to complete, and verifies the finish text appears.

Starting URL: http://the-internet.herokuapp.com/dynamic_loading/2

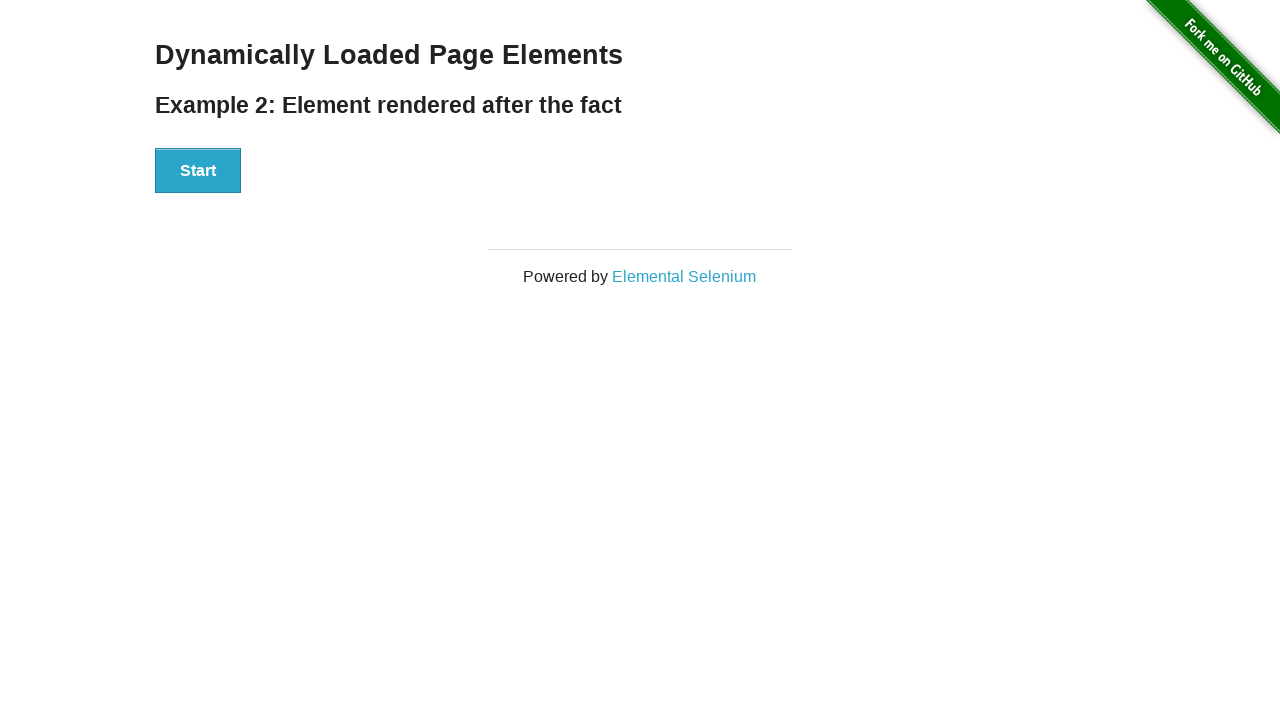

Clicked the start button to initiate dynamic loading at (198, 171) on #start button
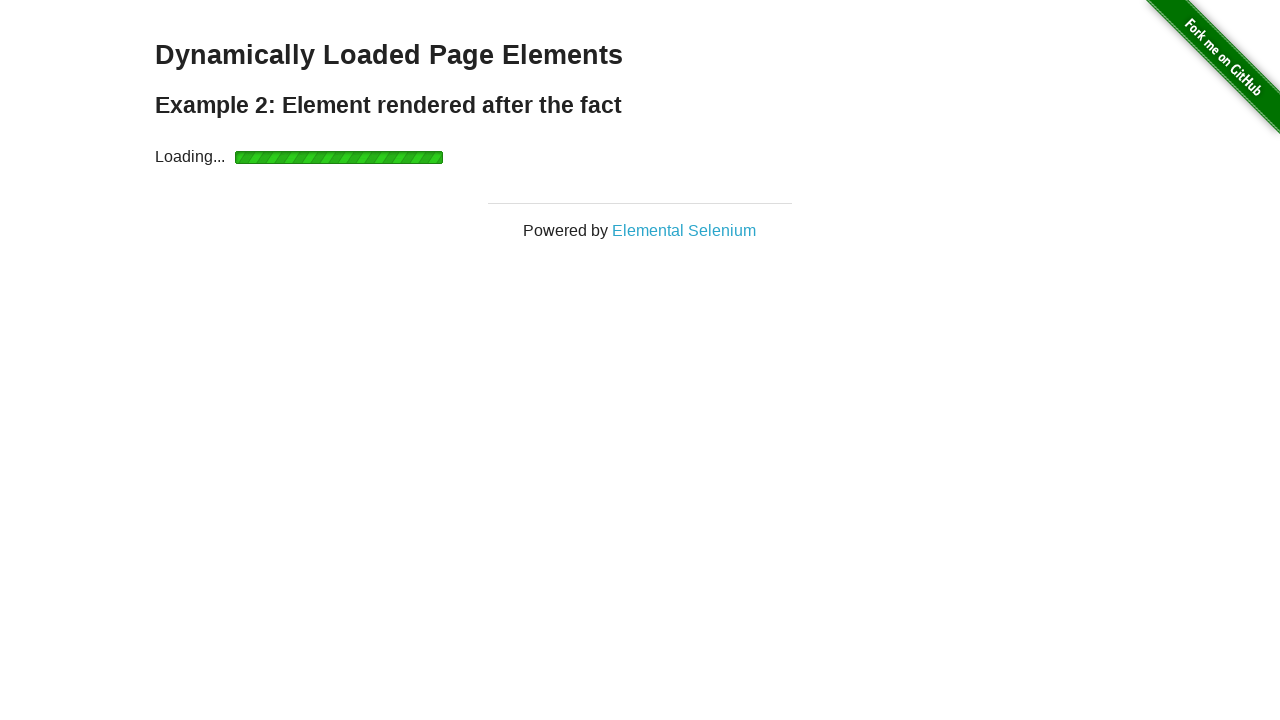

Waited for finish element to become visible after loading completed
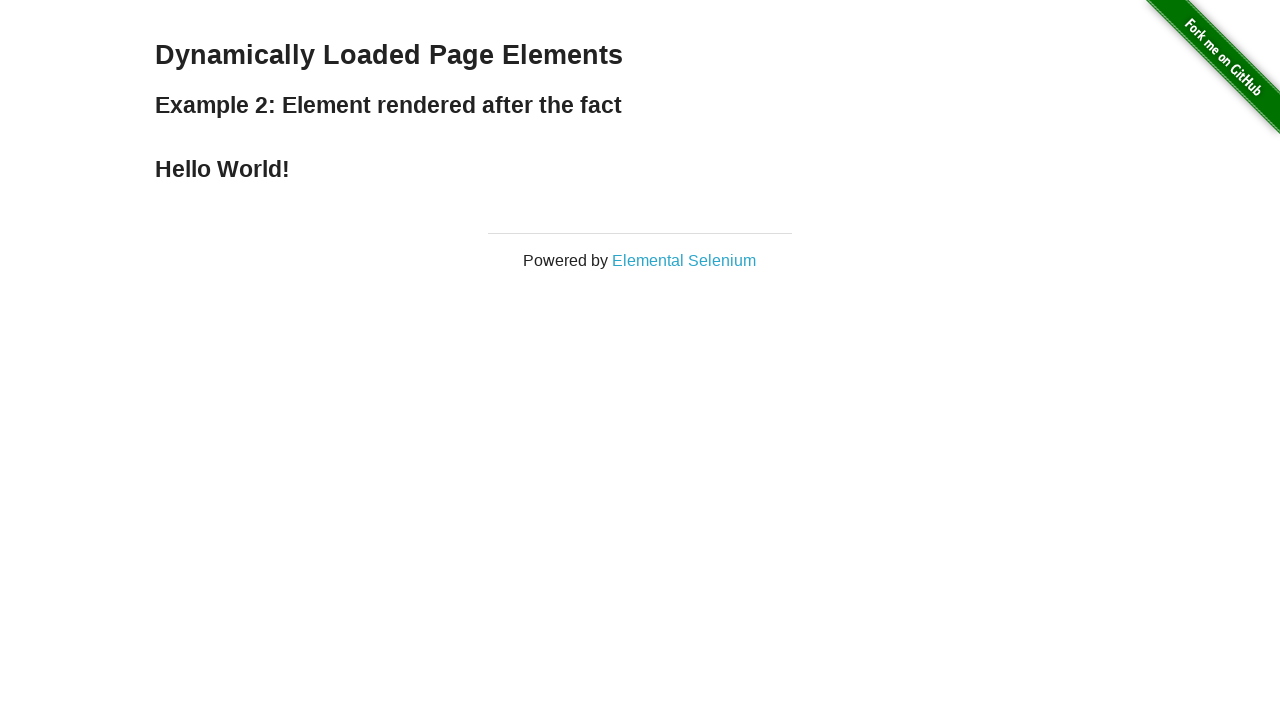

Verified that the finish text is displayed on the page
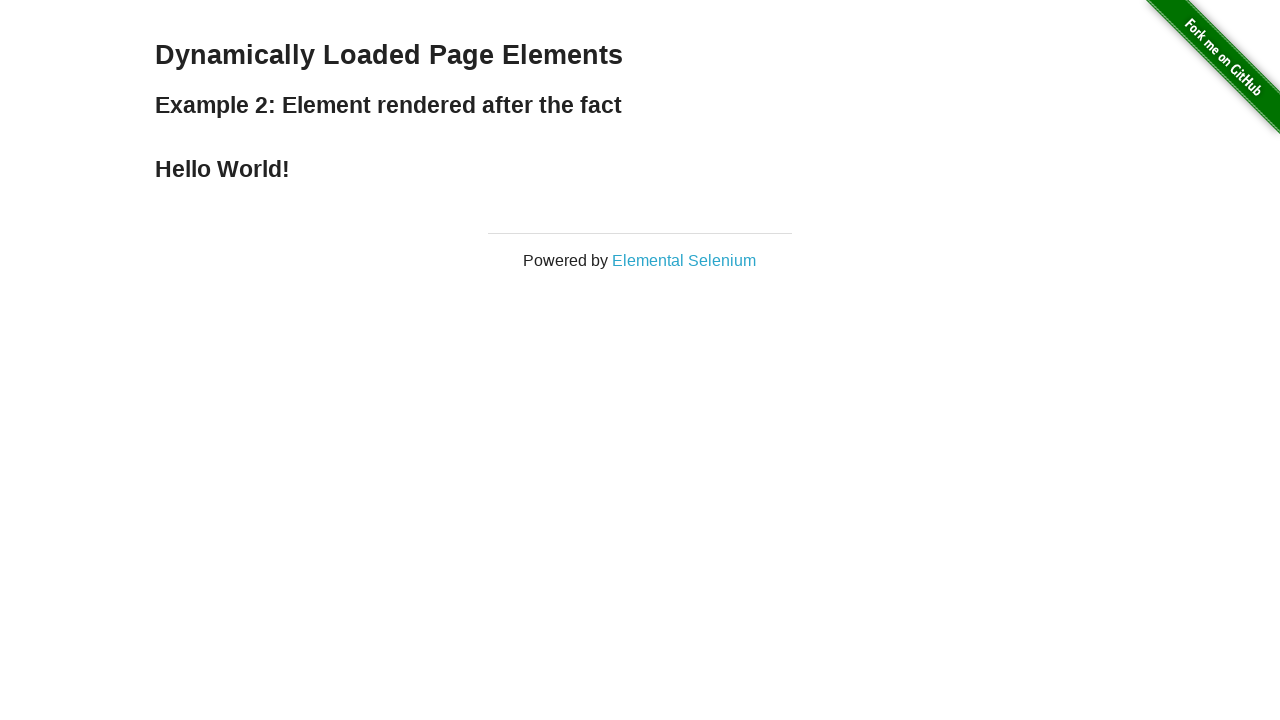

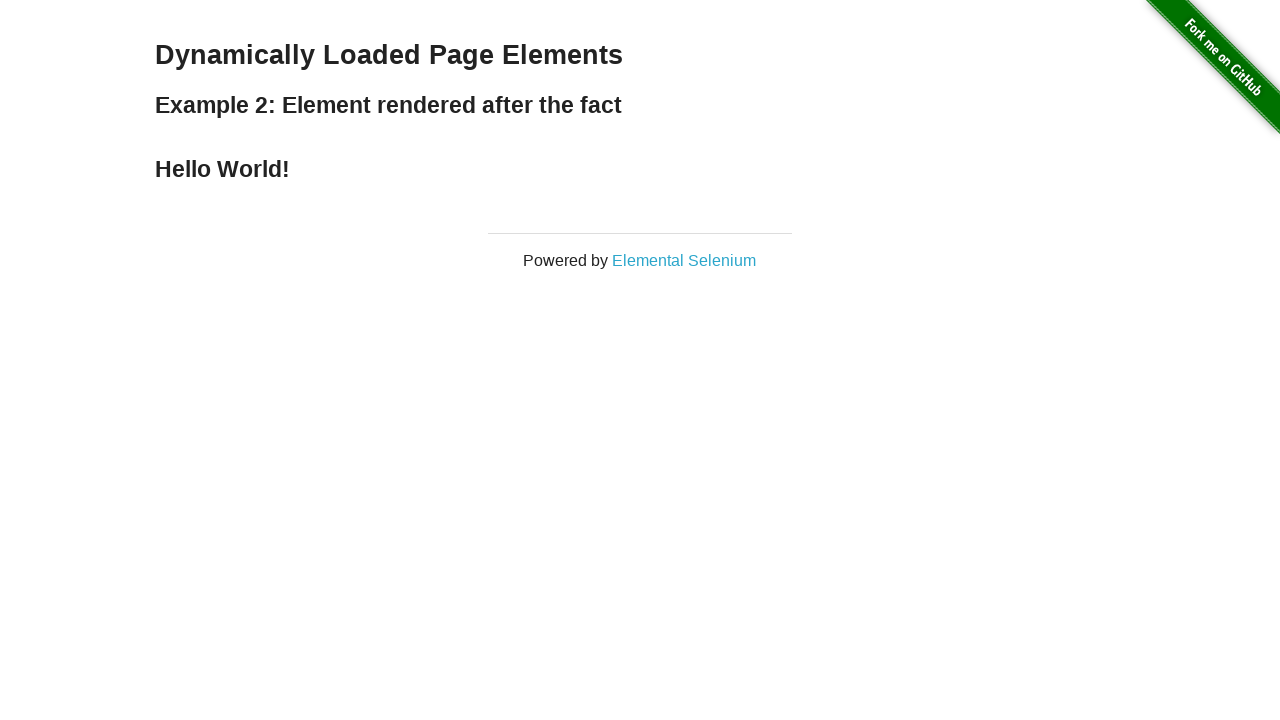